Tests the AI image generator tool by filling in a prompt, selecting a style, clicking the generate button, and waiting for the preview to appear

Starting URL: https://nuelink.com/tools/ai-image-generator

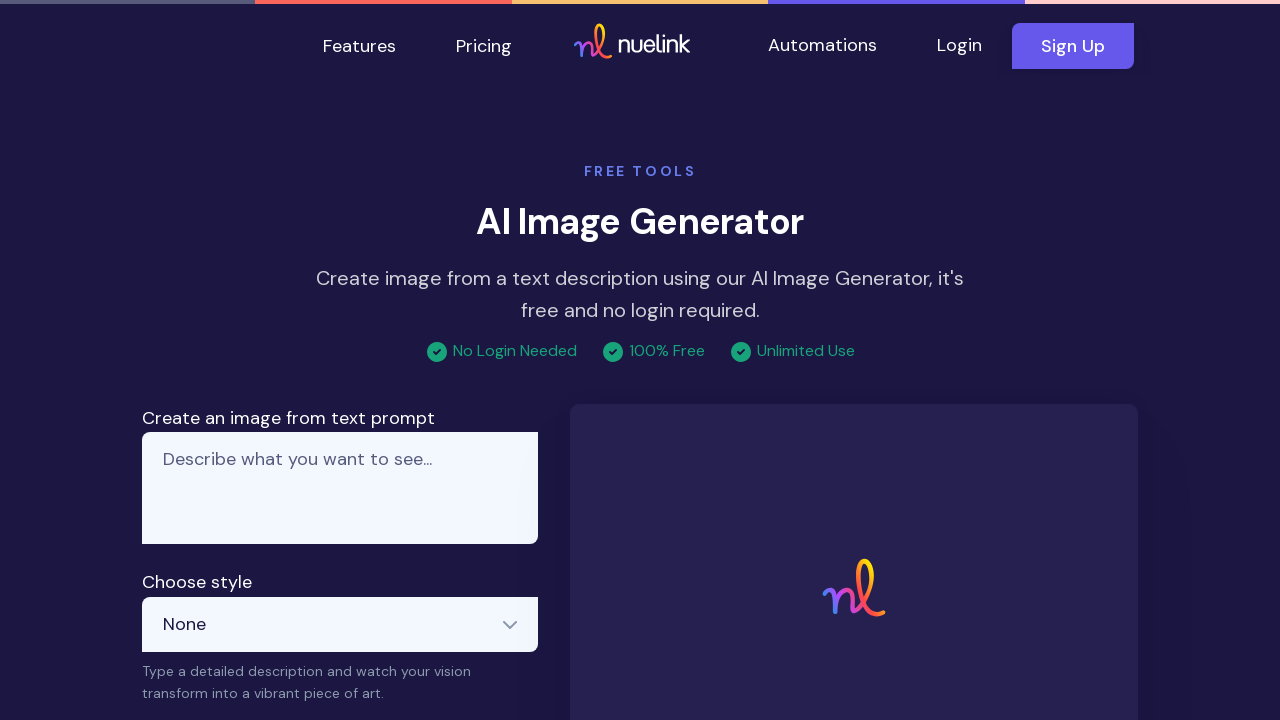

Waited for prompt textarea to load
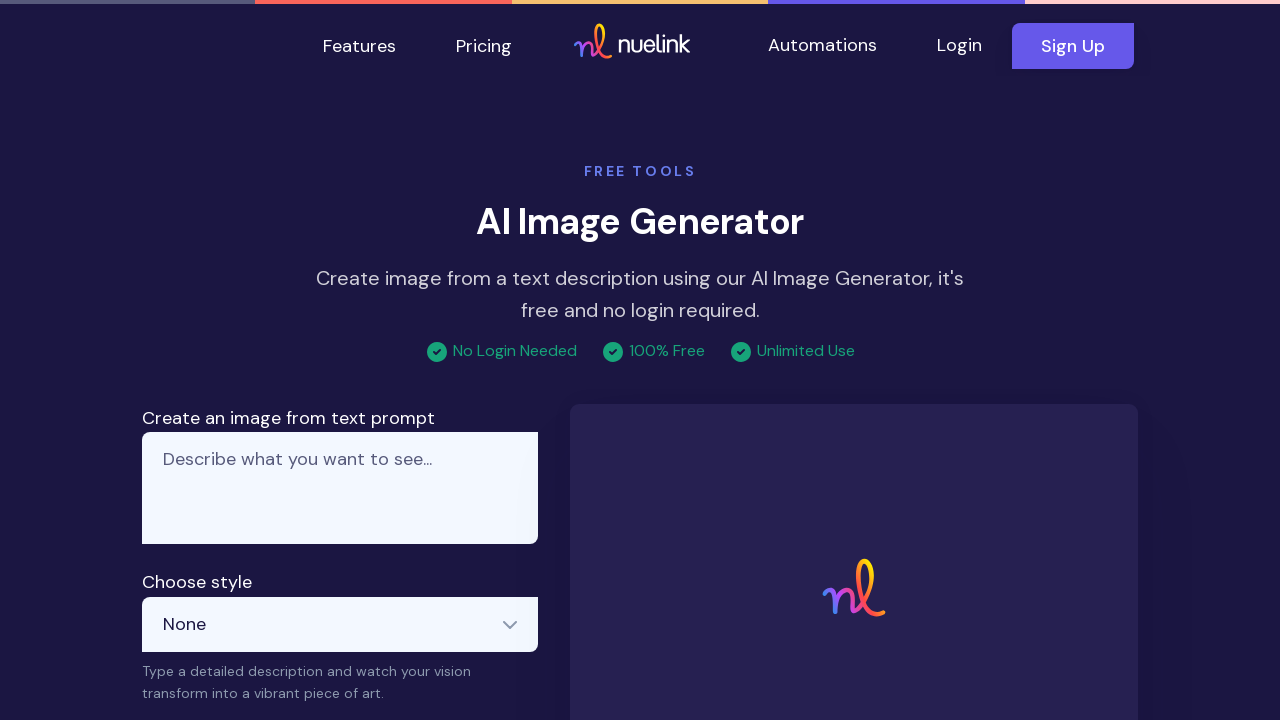

Filled prompt textarea with image description on textarea#prompt
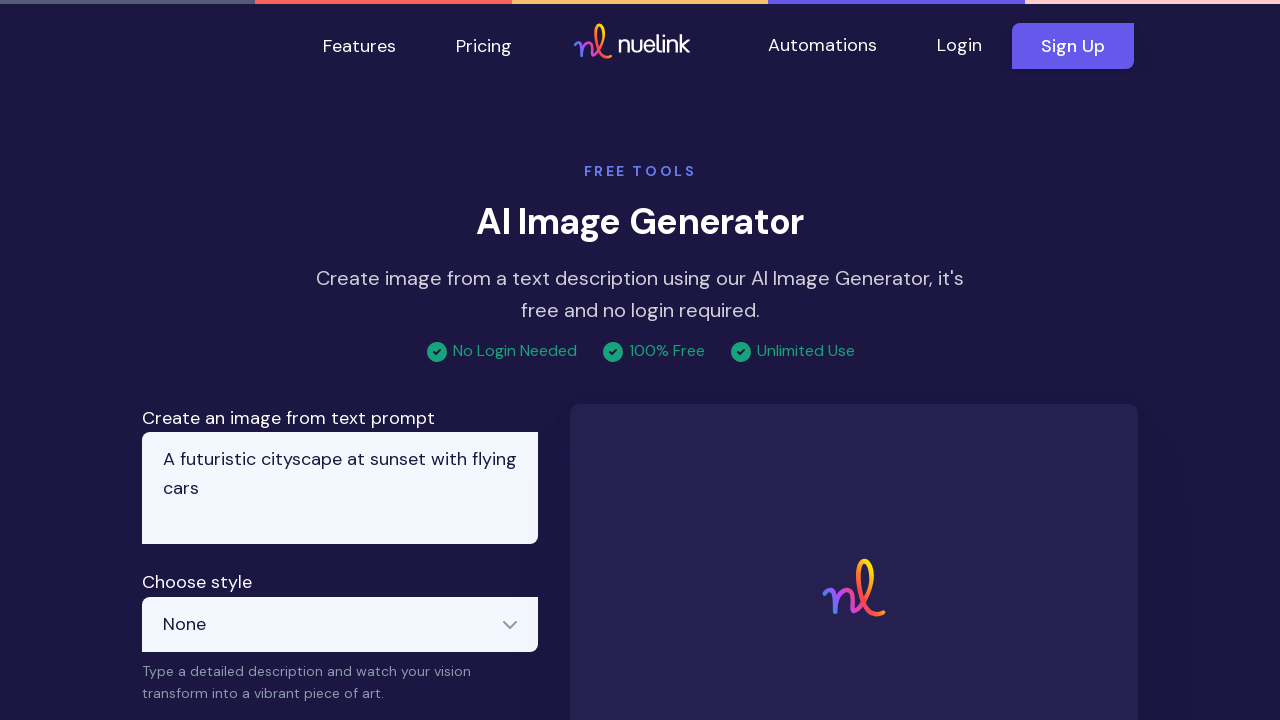

Selected 'Cyberpunk' style from dropdown on select#style
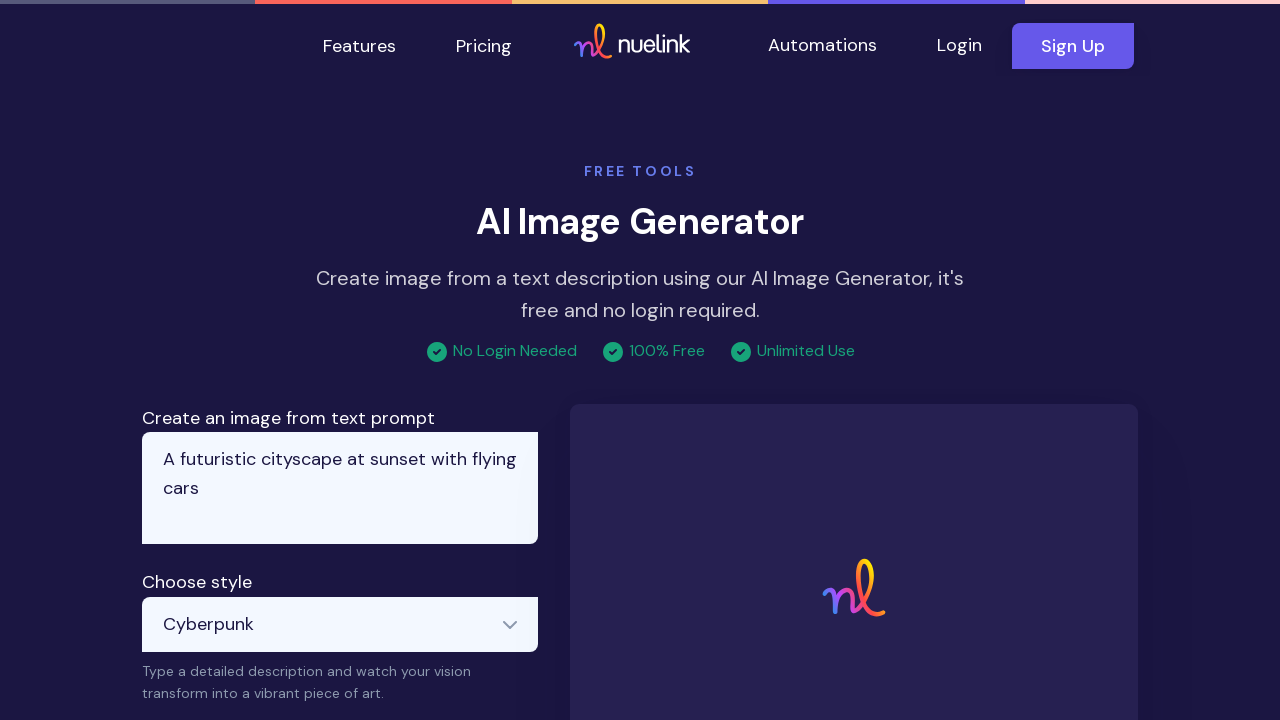

Clicked generate button to start image generation at (228, 416) on button#generateBtn
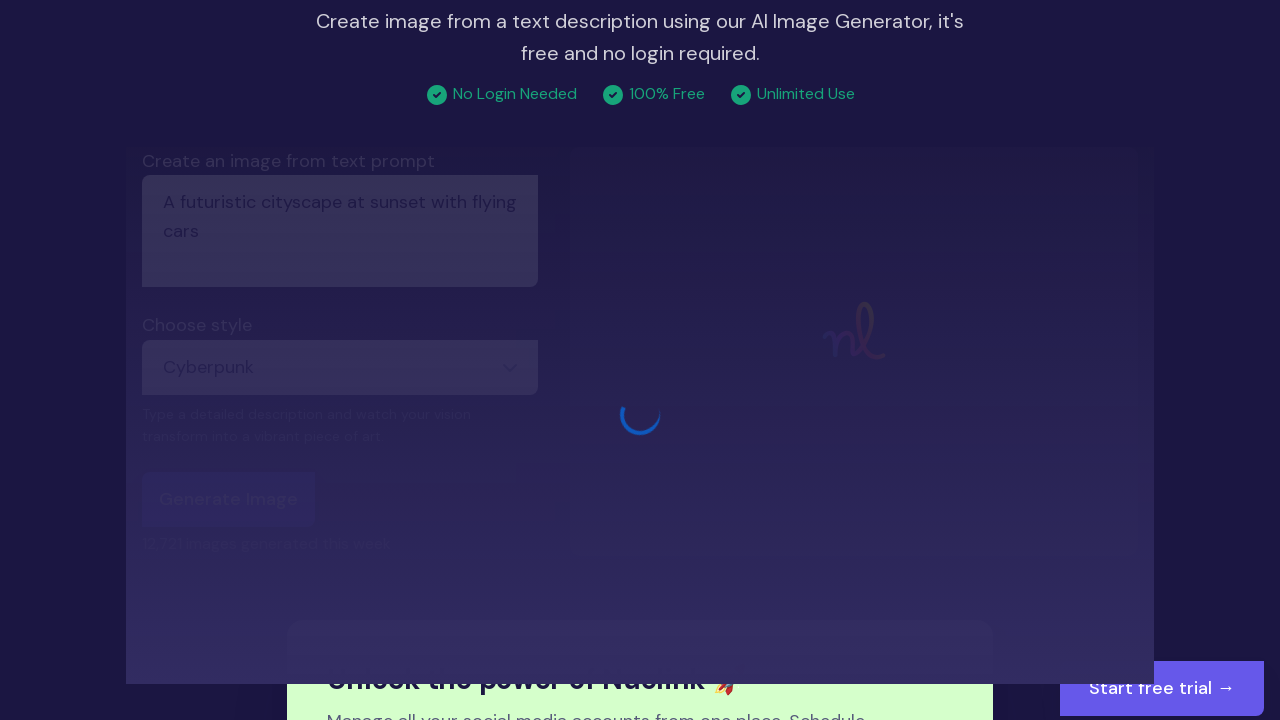

Preview image appeared successfully
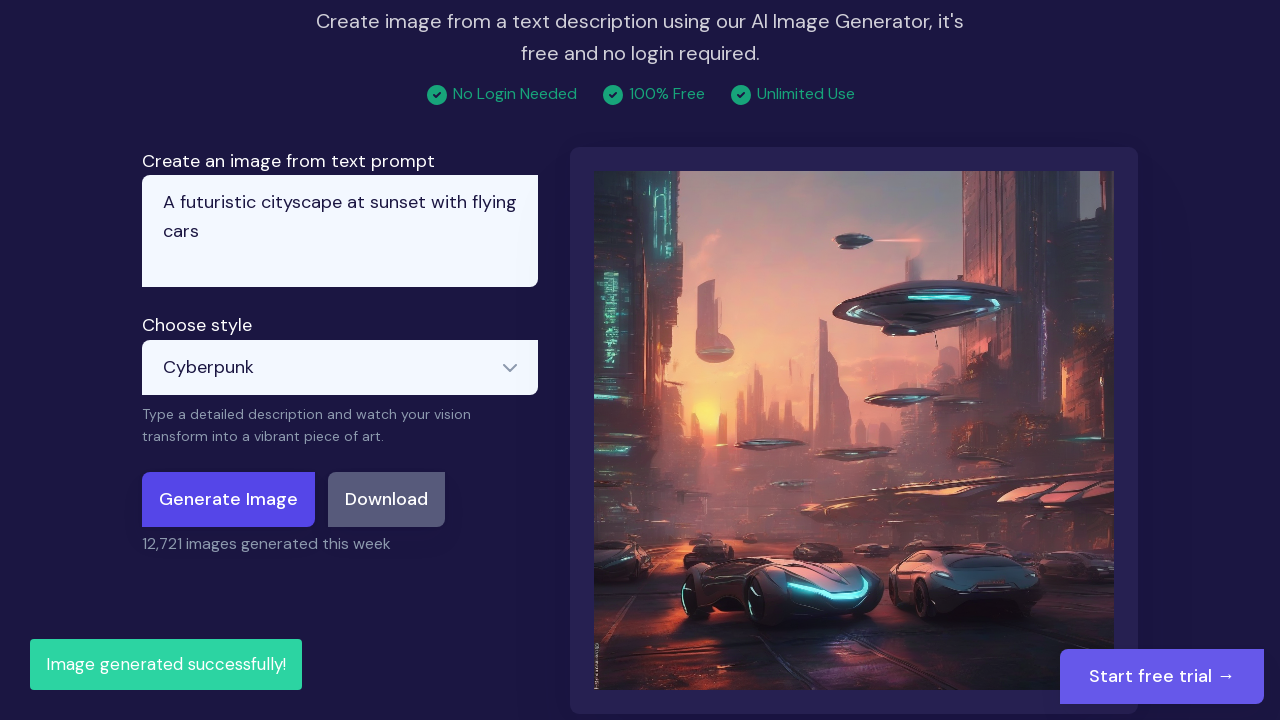

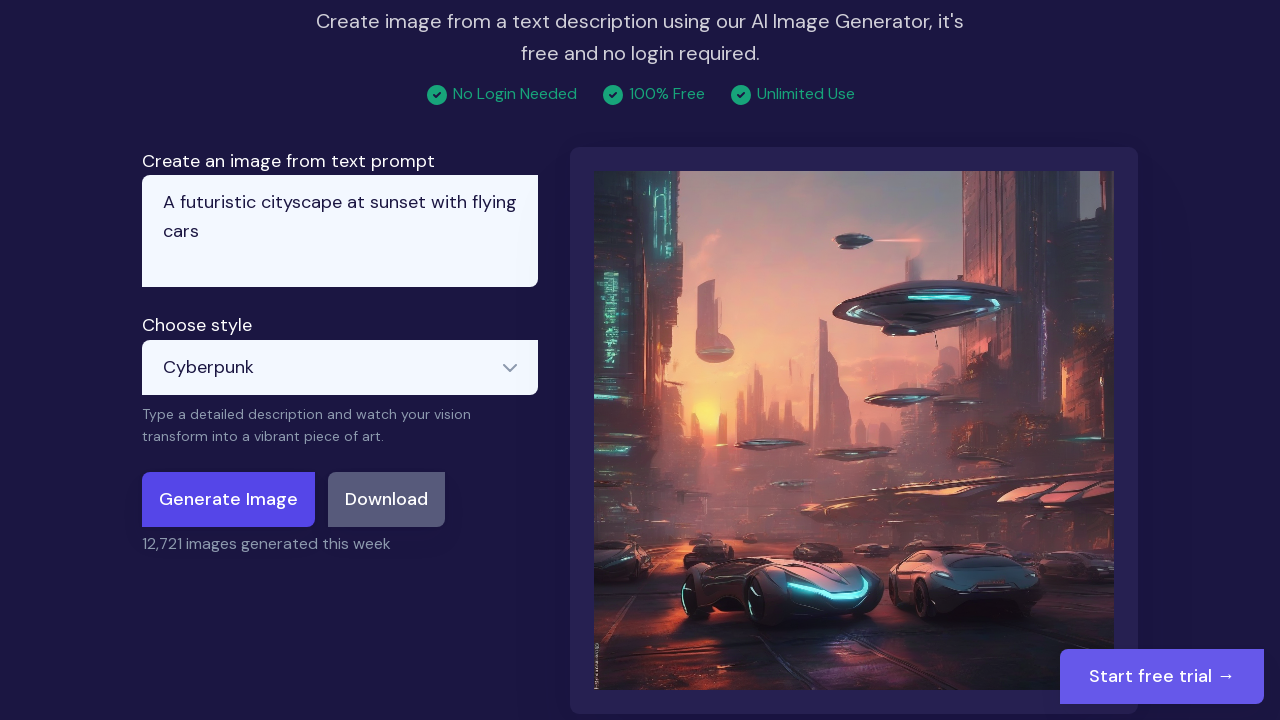